Navigates to the BCCI (Board of Control for Cricket in India) official website and verifies the page loads successfully.

Starting URL: https://www.bcci.tv/

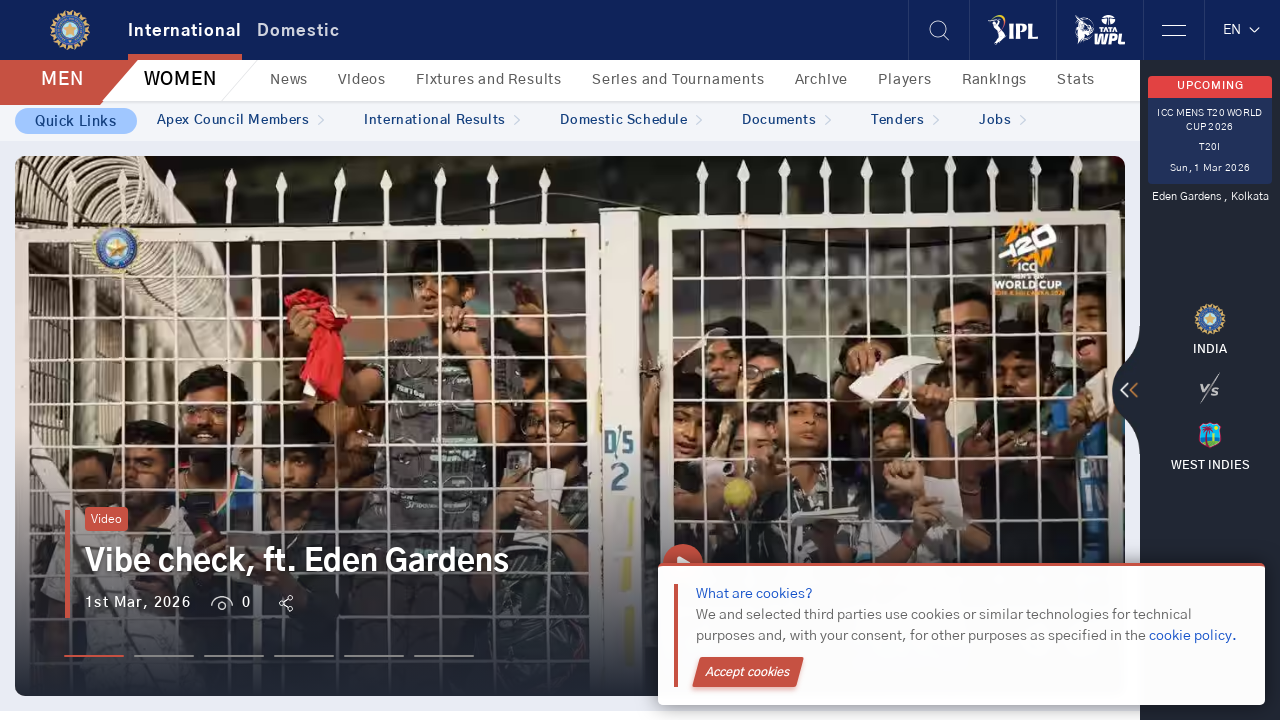

Waited for page to reach domcontentloaded state
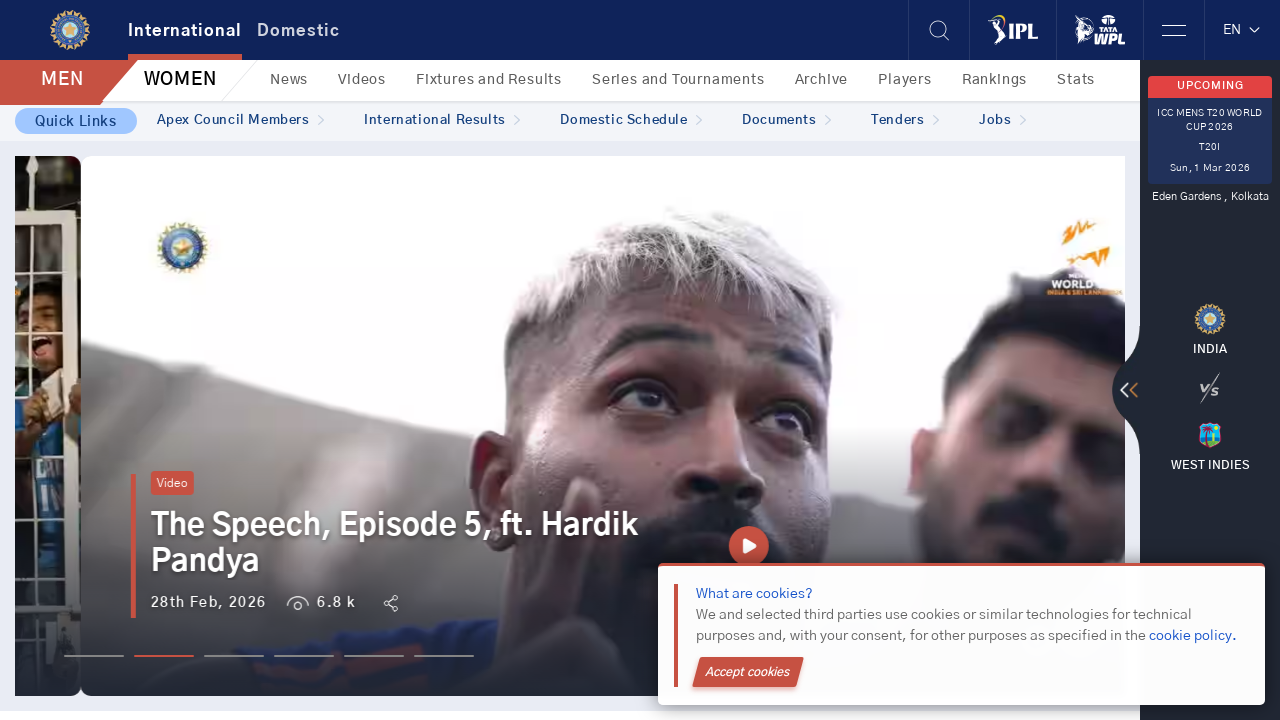

Verified body element is present on BCCI website
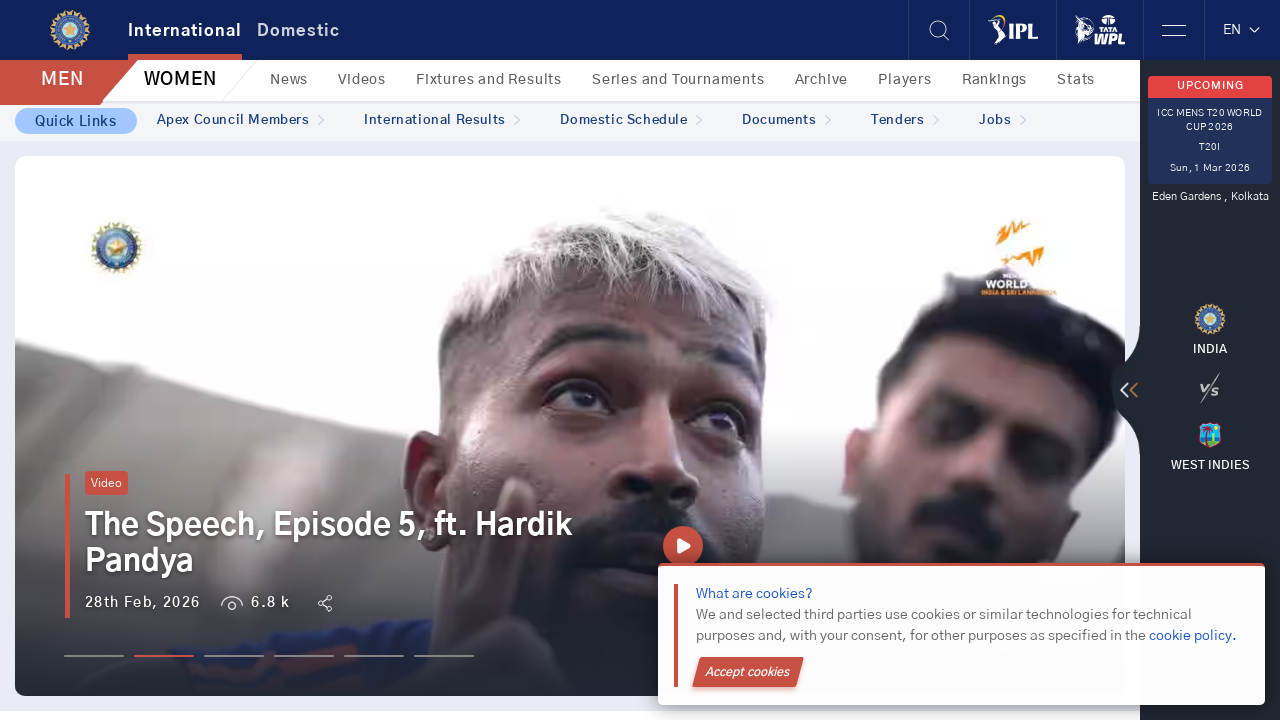

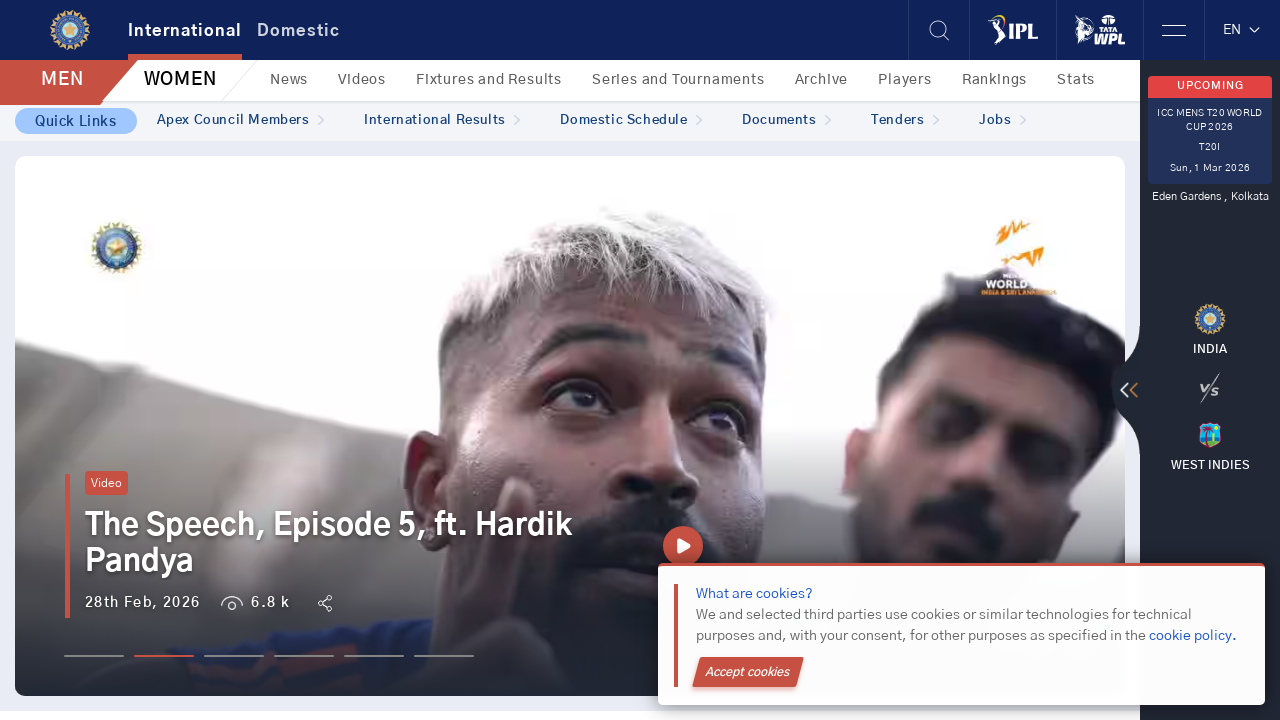